Tests login form validation by submitting valid username with invalid password and verifying the credentials mismatch error

Starting URL: https://www.saucedemo.com

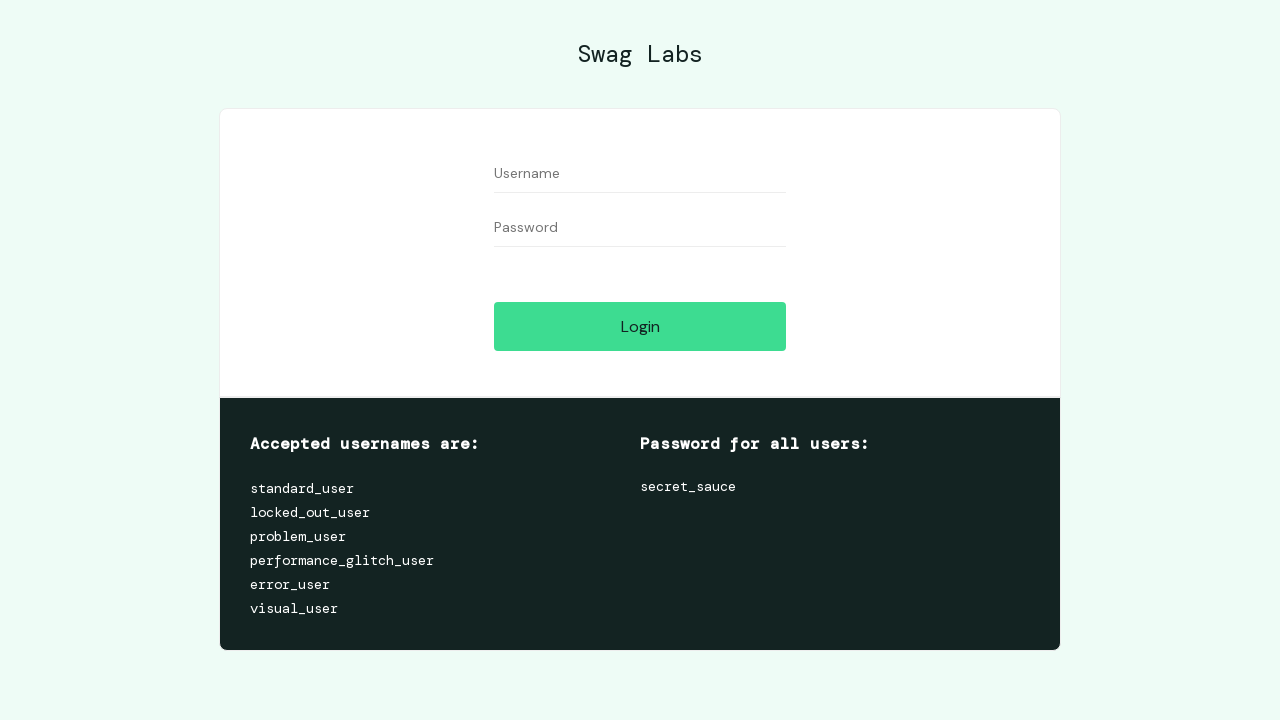

Username field loaded on Sauce Demo login page
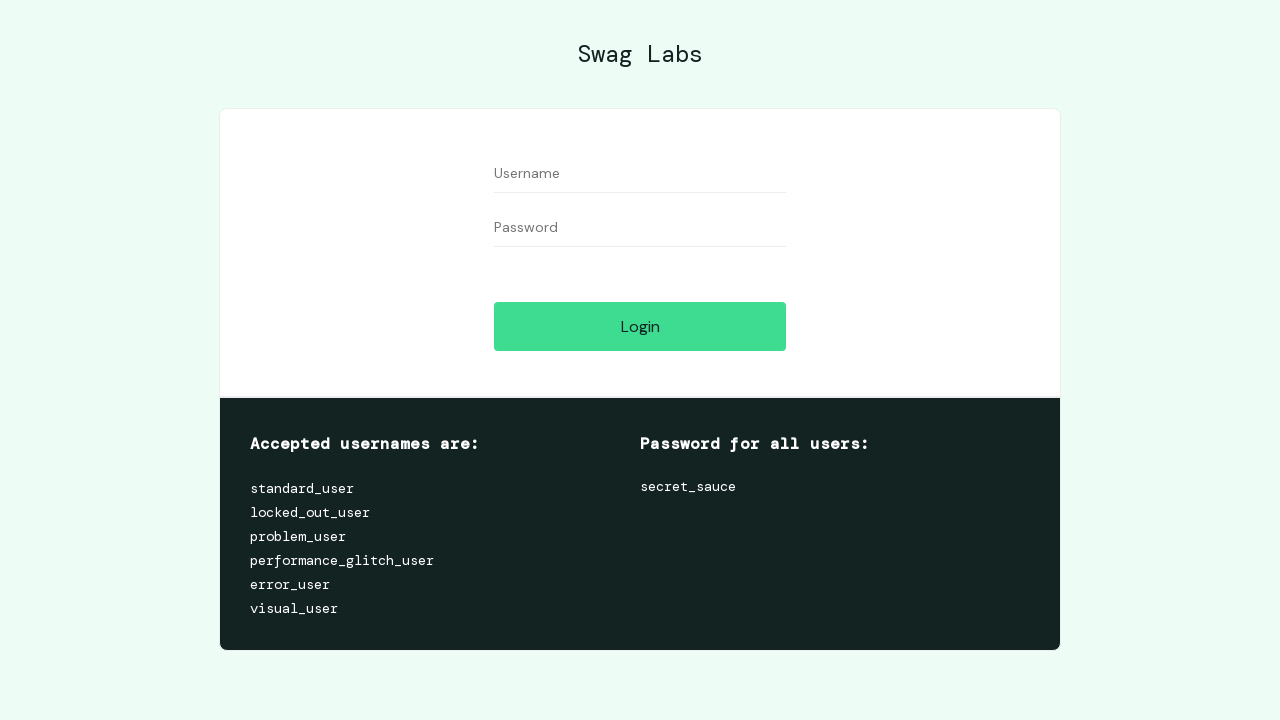

Filled username field with 'standard_user' on #user-name
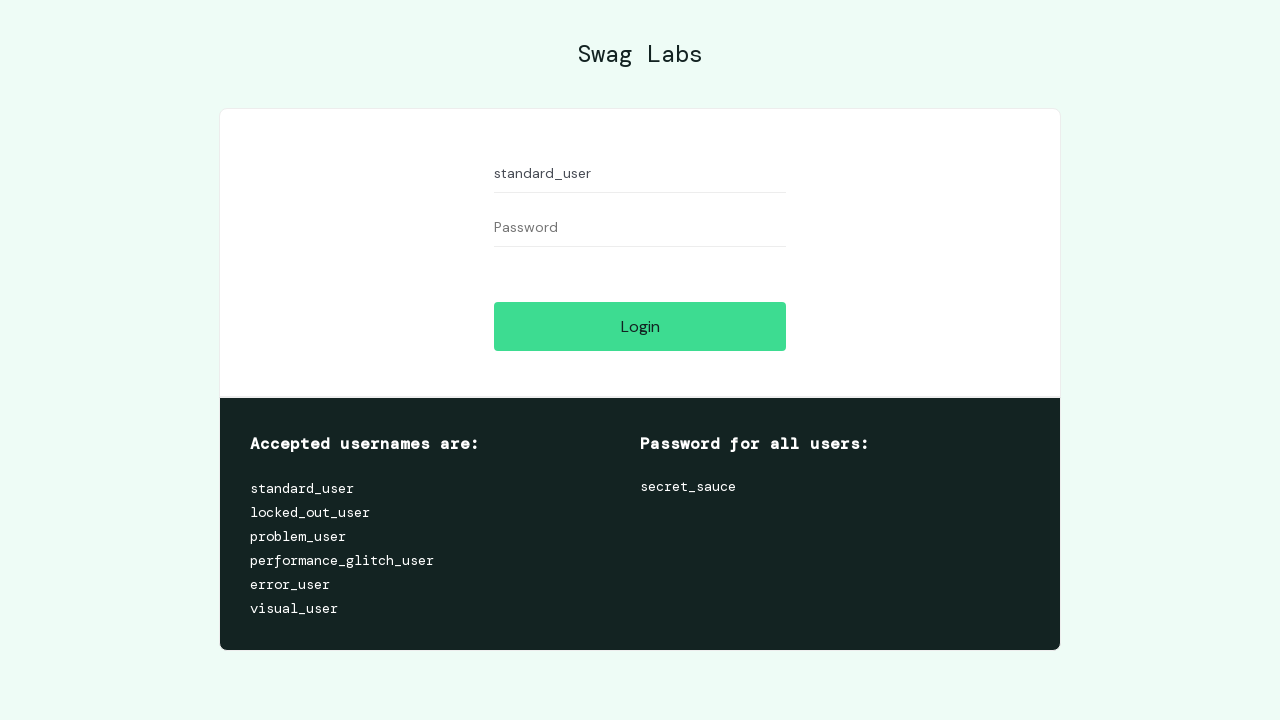

Password field is ready for input
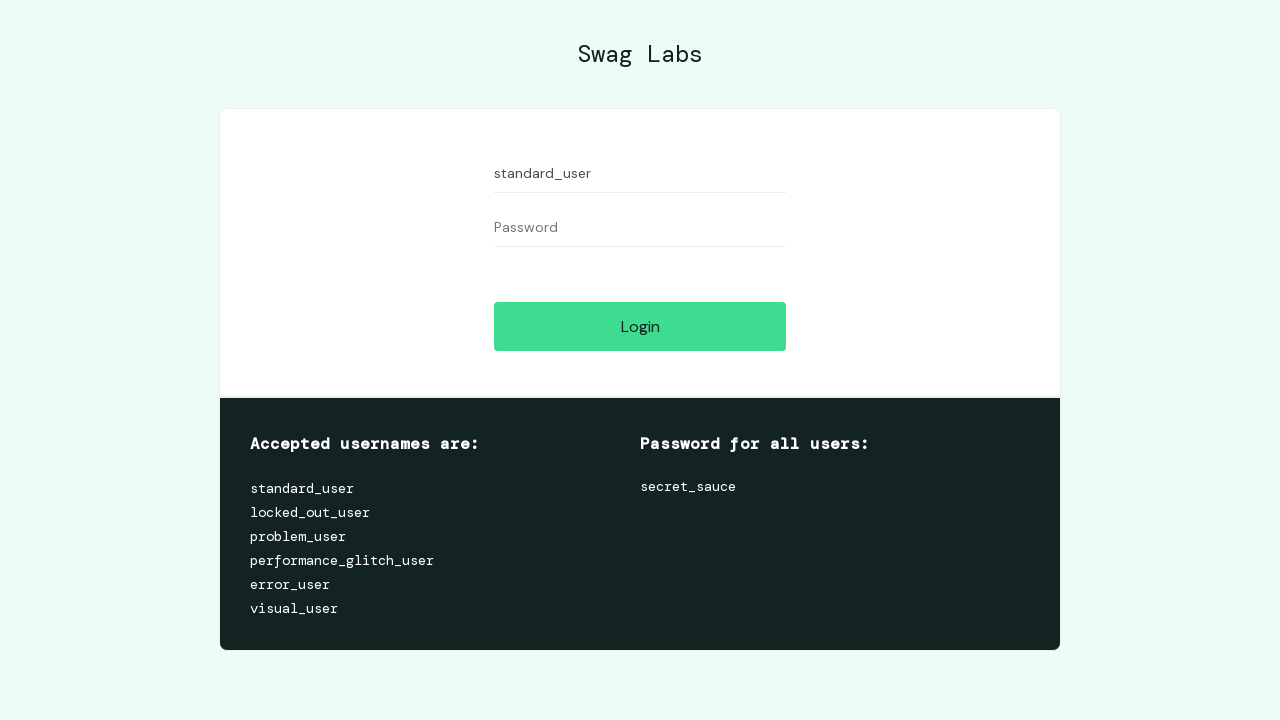

Filled password field with invalid password 'littleCat' on #password
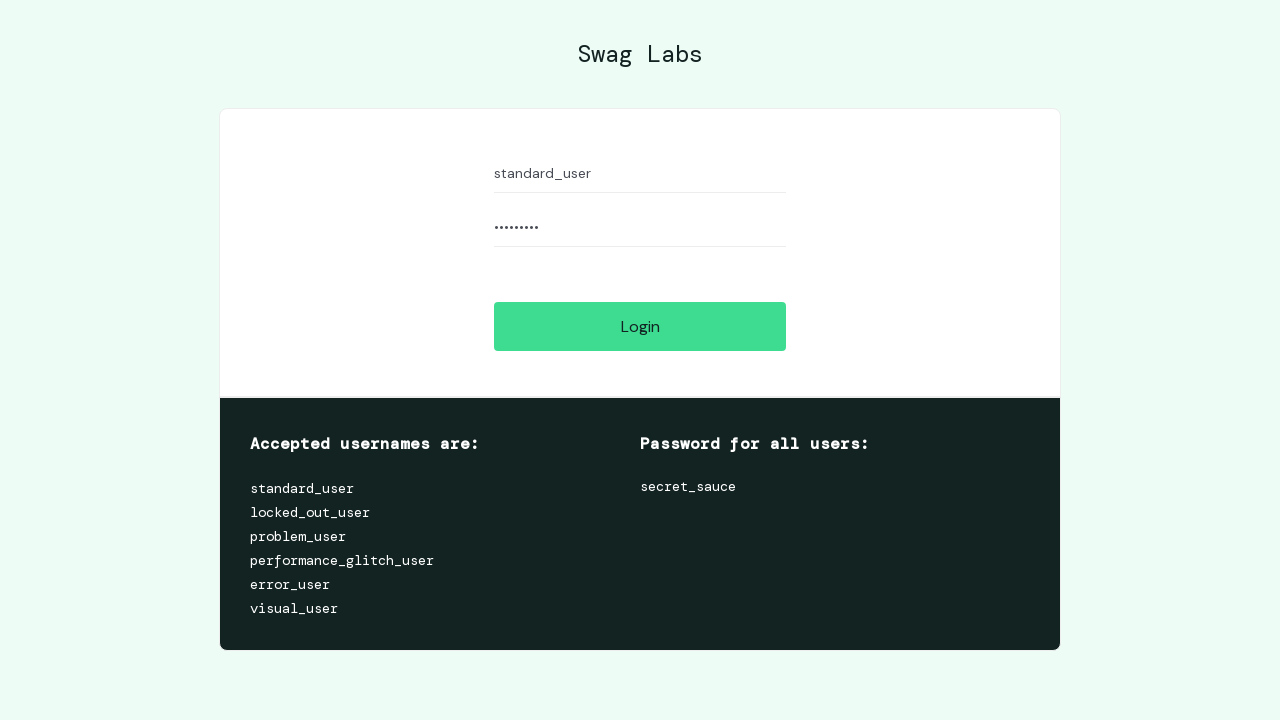

Login button is ready to click
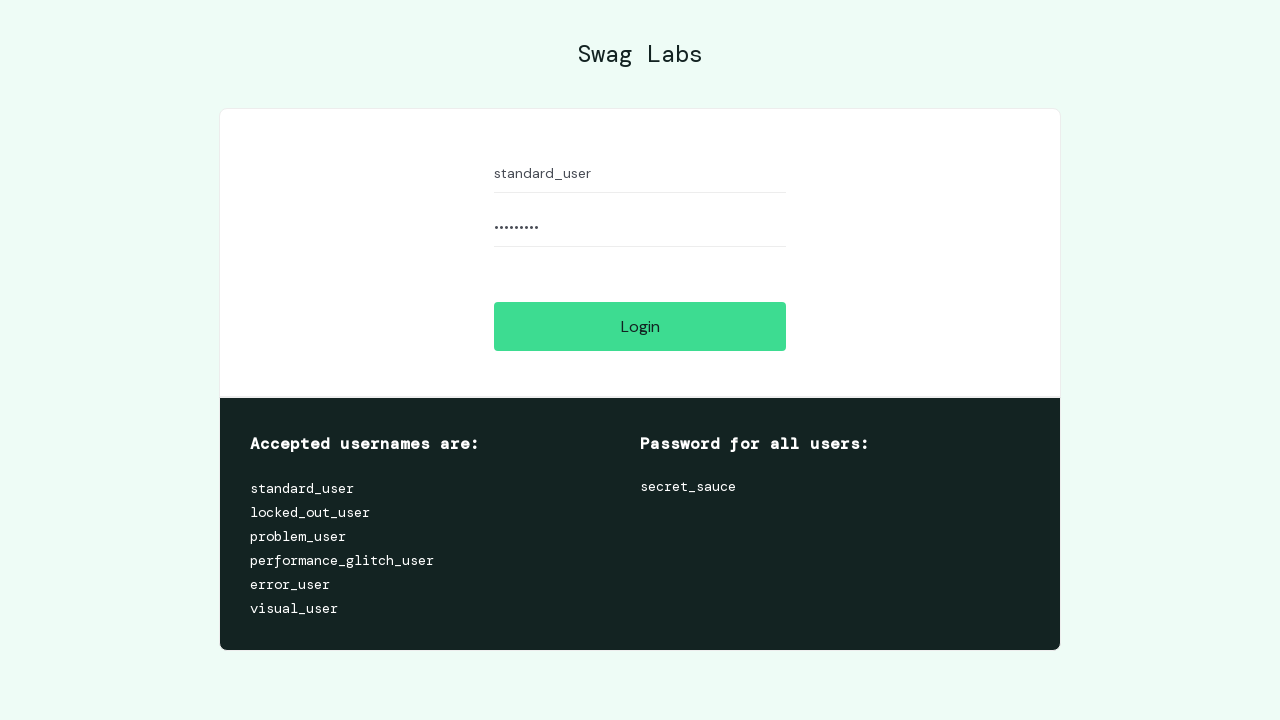

Clicked login button with valid username and invalid password at (640, 326) on #login-button
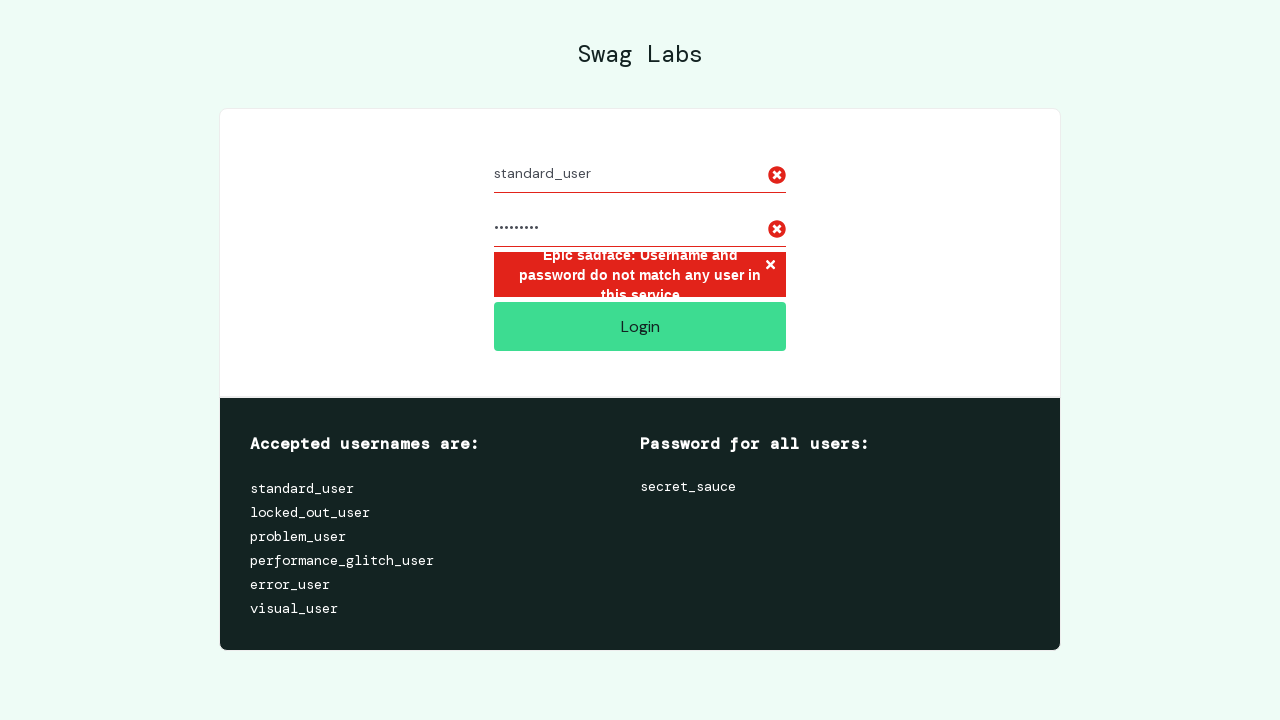

Credentials mismatch error message appeared on login page
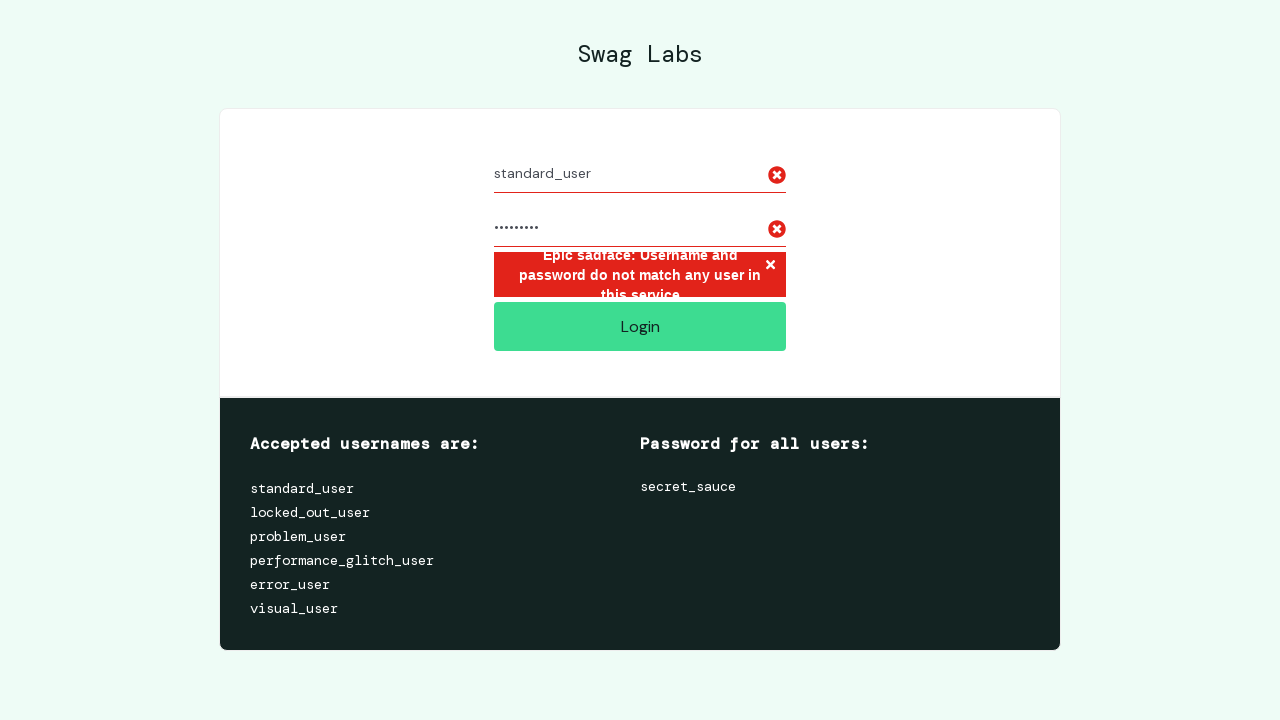

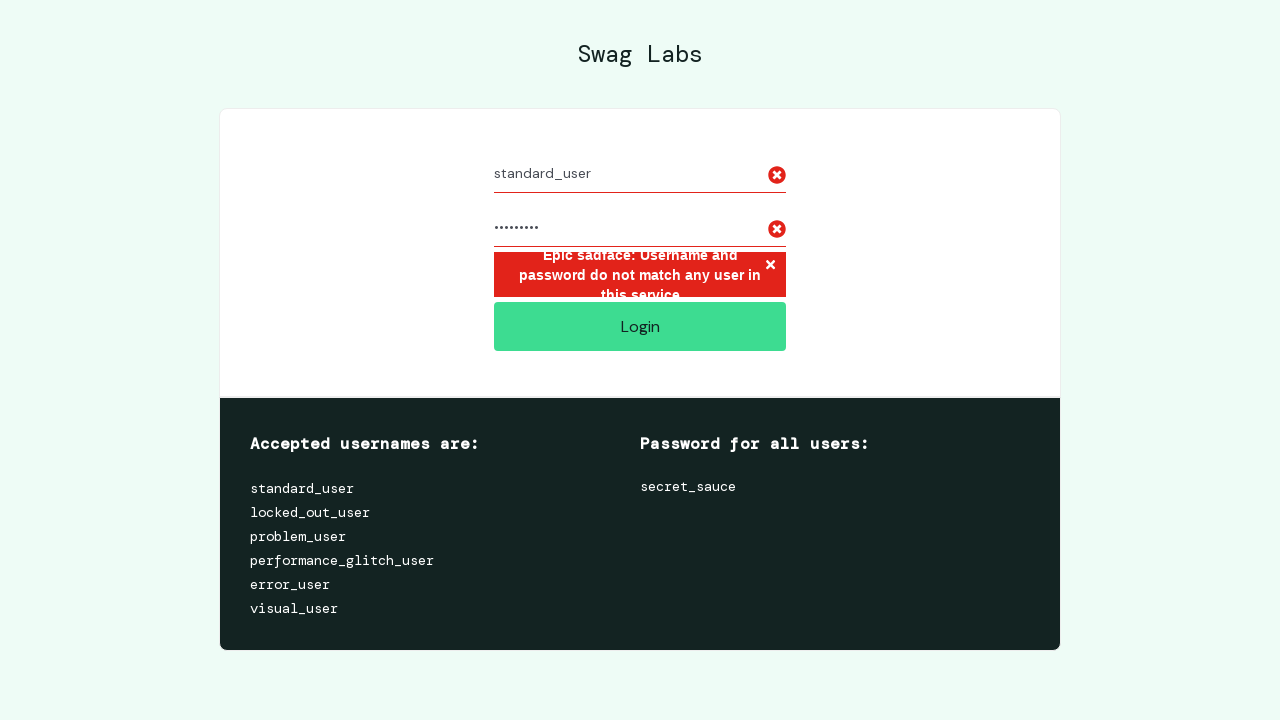